Tests checkbox handling by selecting the first three checkboxes, then unchecking them if they are already selected

Starting URL: https://testautomationpractice.blogspot.com/

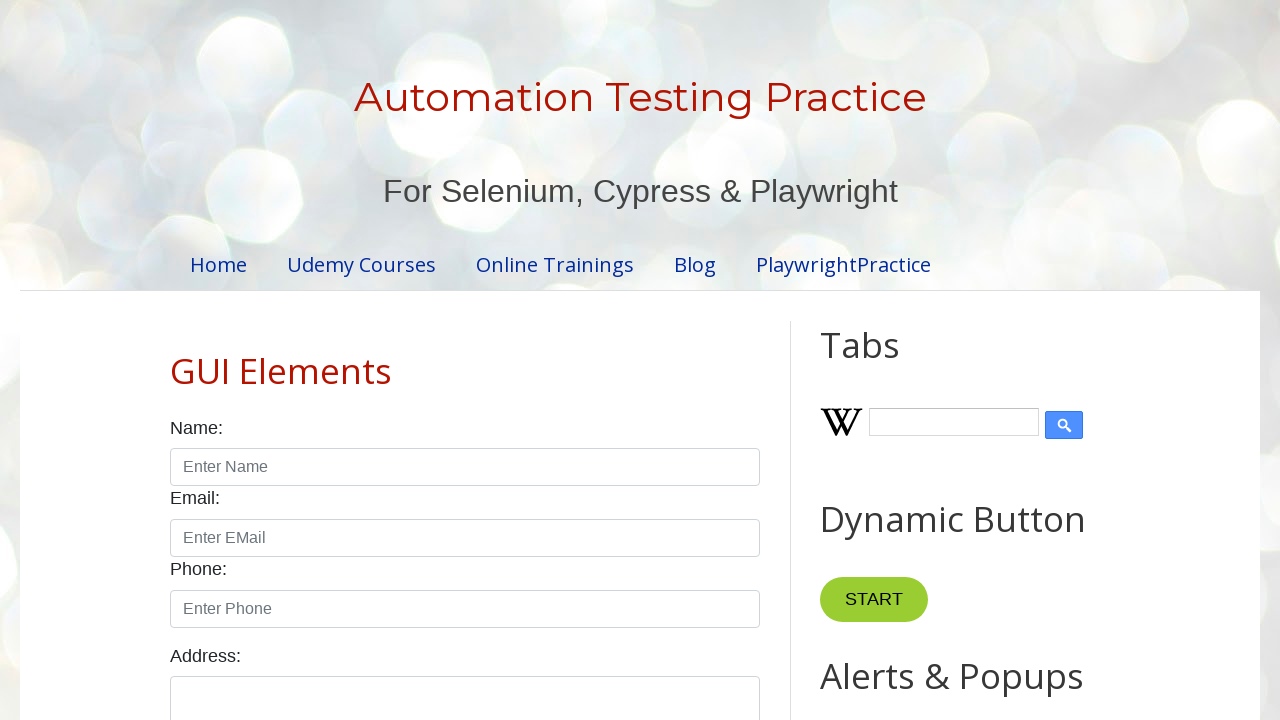

Located all checkboxes with class 'form-check-input' and type 'checkbox'
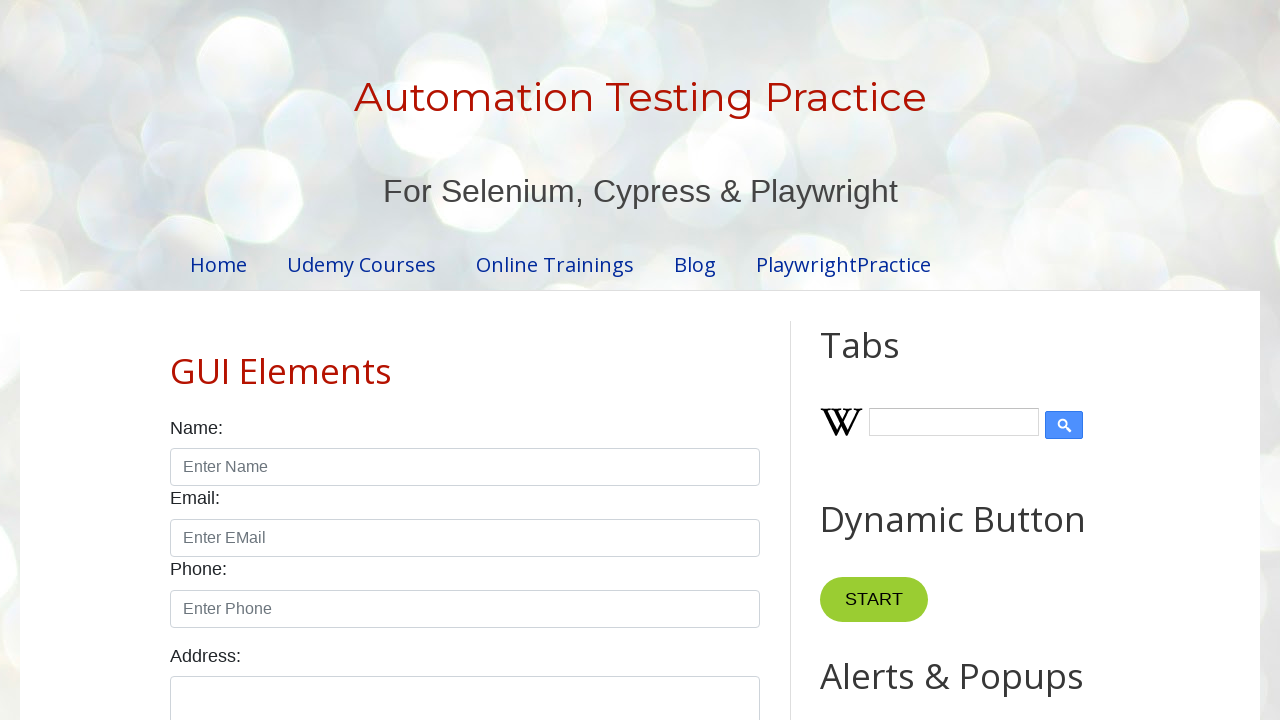

Clicked checkbox 1 to select it at (176, 360) on xpath=//input[@class='form-check-input' and @type='checkbox'] >> nth=0
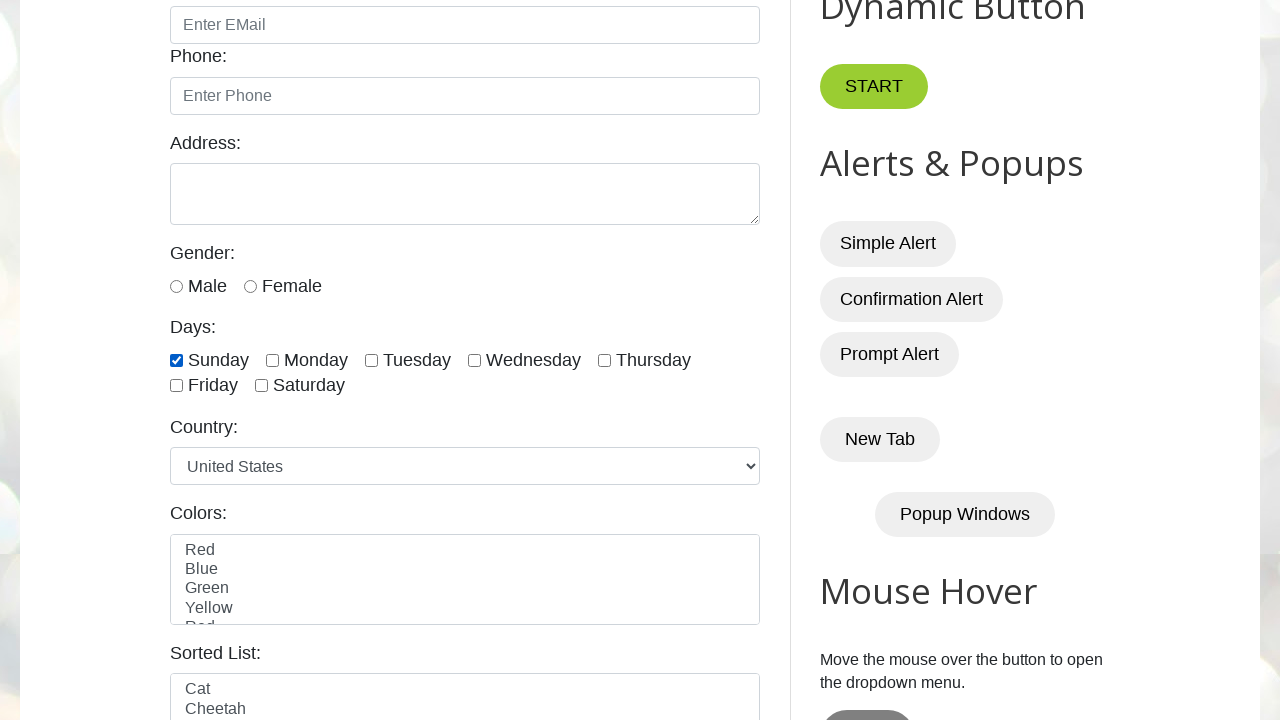

Clicked checkbox 2 to select it at (272, 360) on xpath=//input[@class='form-check-input' and @type='checkbox'] >> nth=1
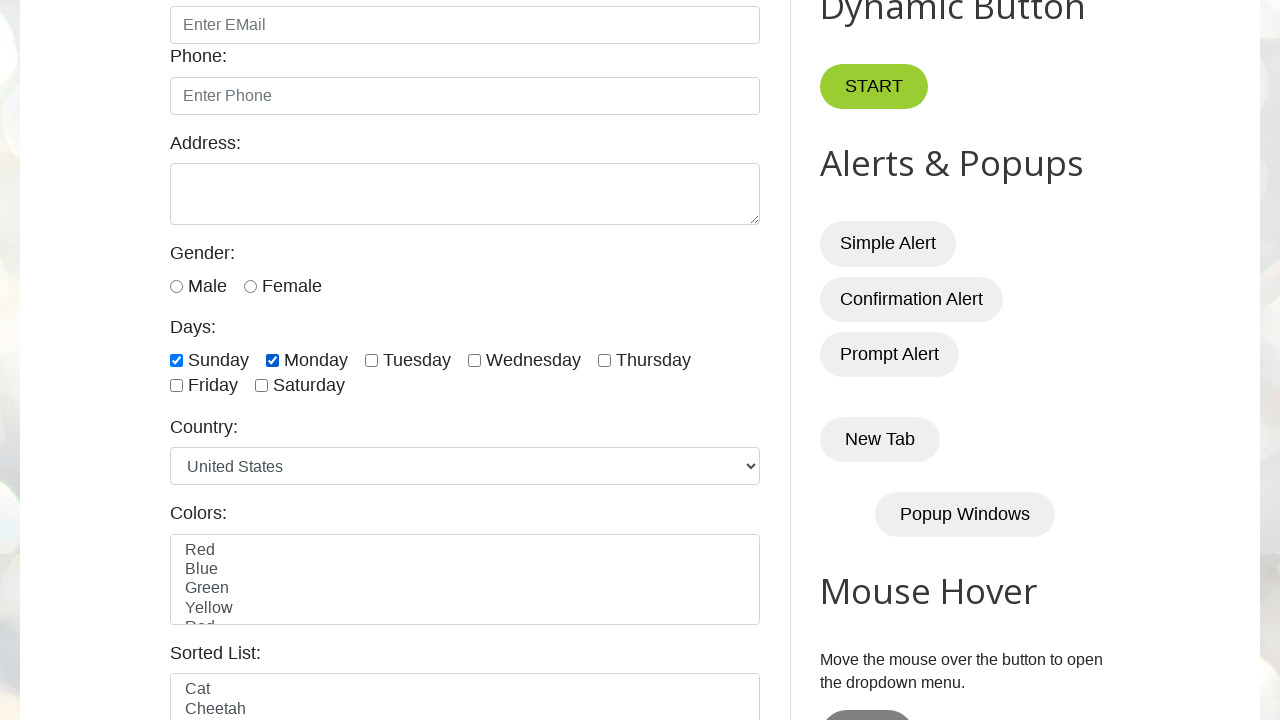

Clicked checkbox 3 to select it at (372, 360) on xpath=//input[@class='form-check-input' and @type='checkbox'] >> nth=2
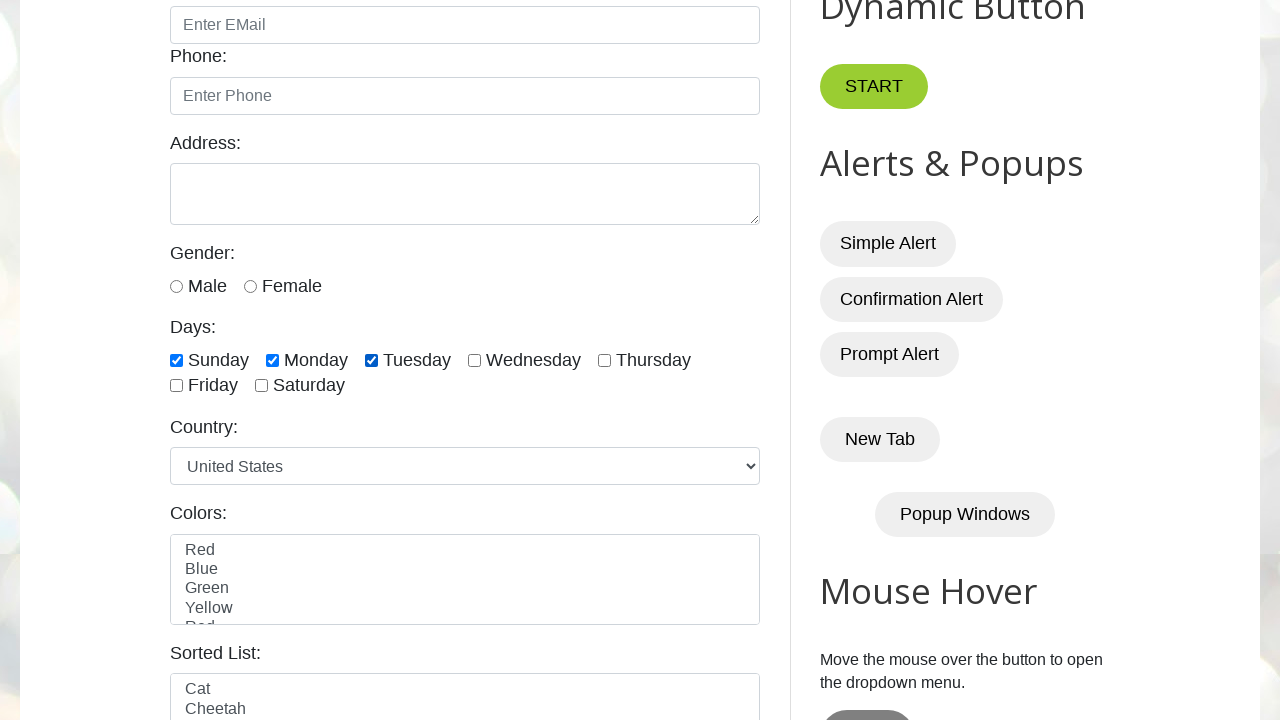

Waited 5 seconds to observe checkbox selections
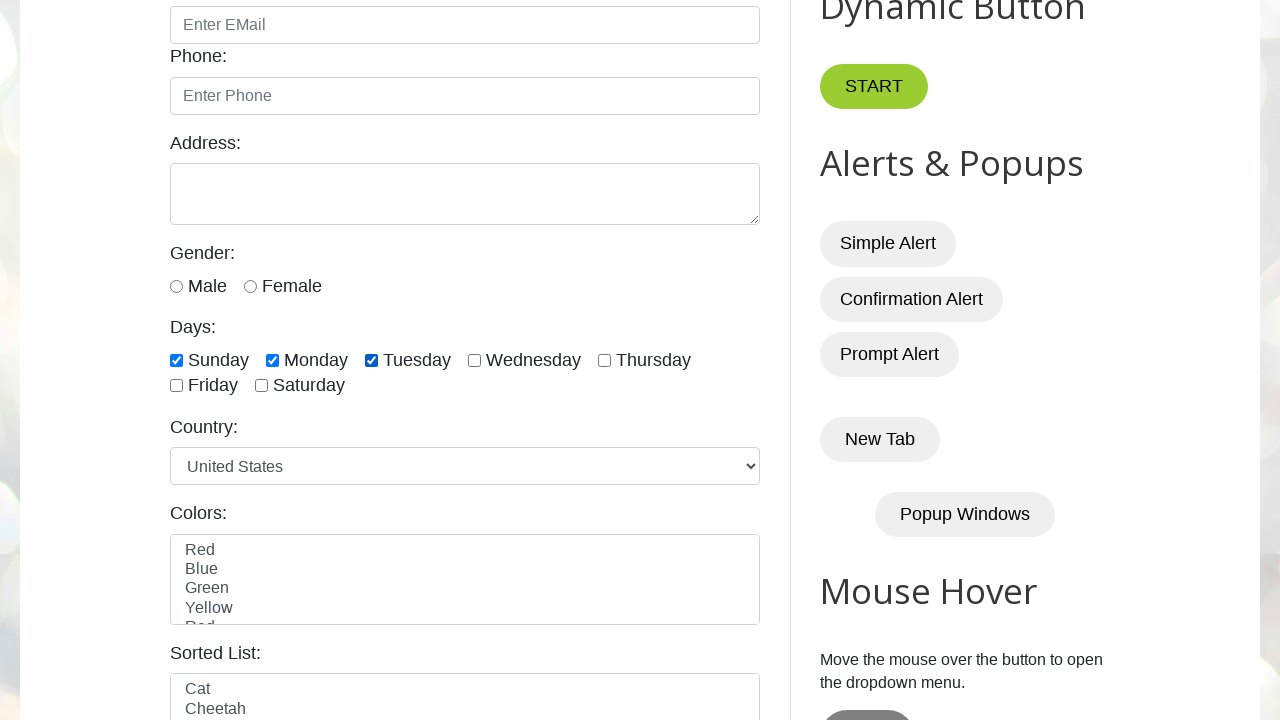

Unchecked checkbox 1 as it was selected at (176, 360) on xpath=//input[@class='form-check-input' and @type='checkbox'] >> nth=0
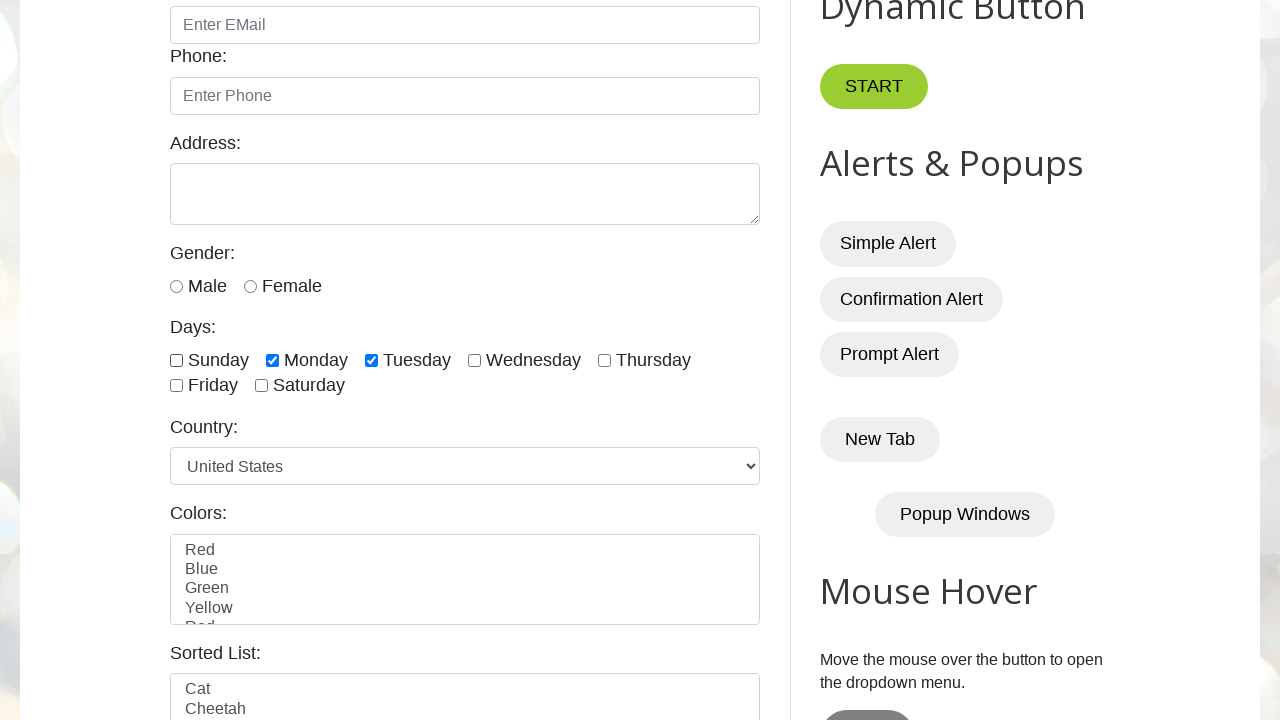

Unchecked checkbox 2 as it was selected at (272, 360) on xpath=//input[@class='form-check-input' and @type='checkbox'] >> nth=1
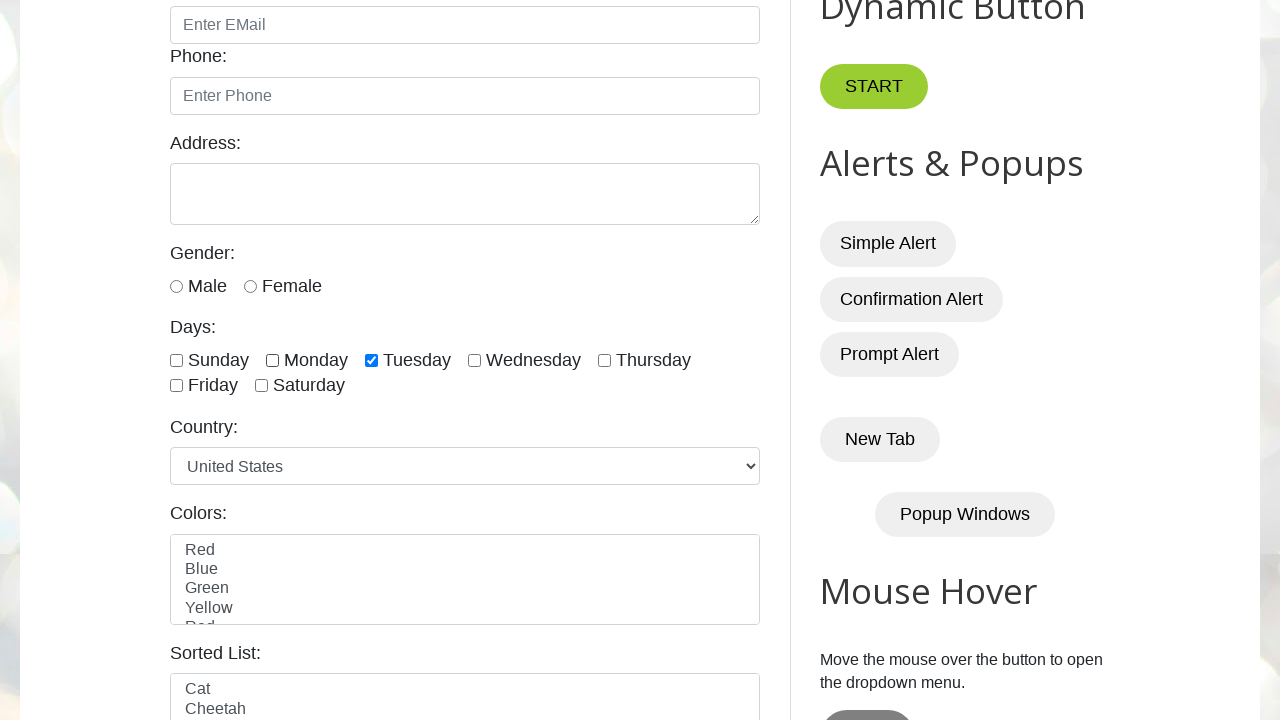

Unchecked checkbox 3 as it was selected at (372, 360) on xpath=//input[@class='form-check-input' and @type='checkbox'] >> nth=2
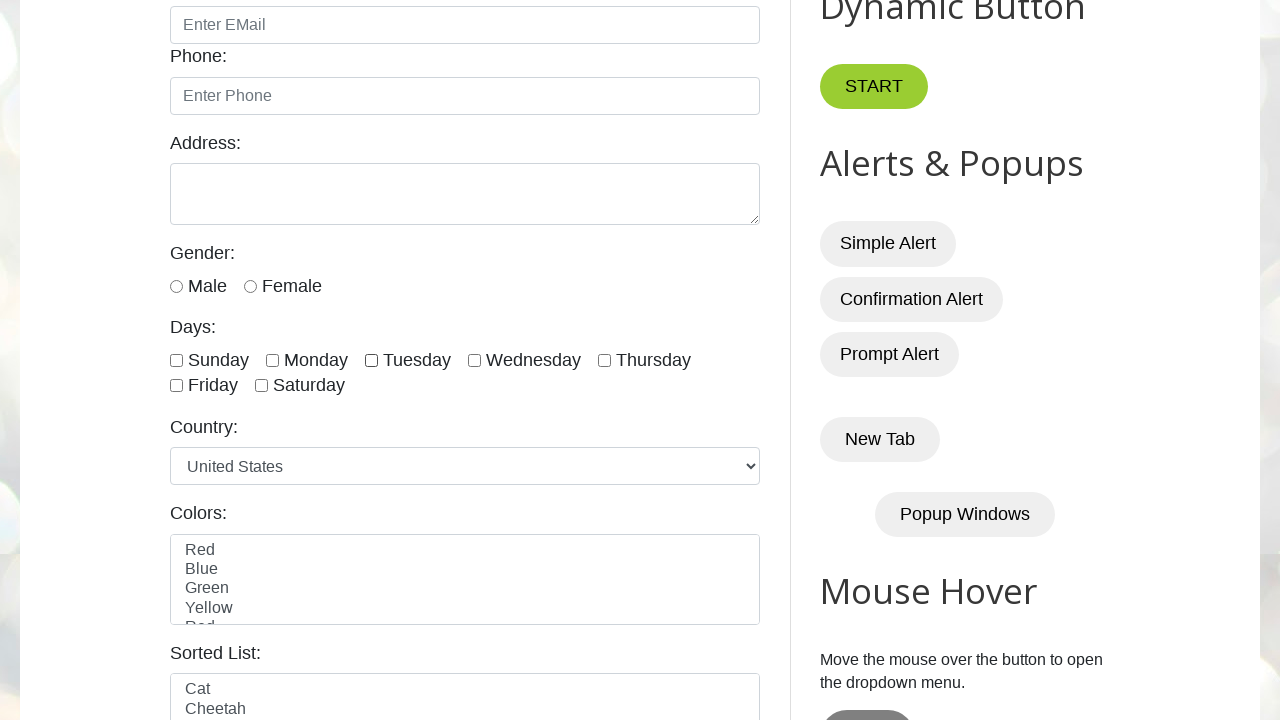

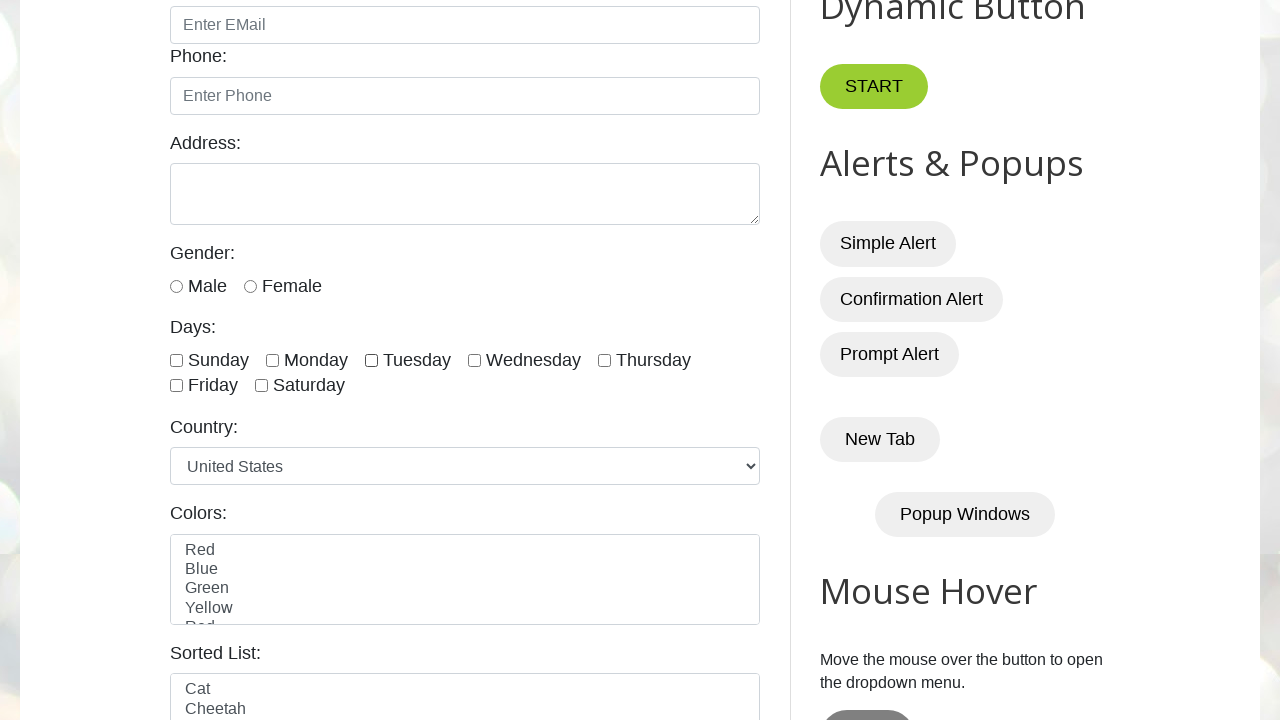